Tests the e-commerce flow on Demoblaze by navigating to Laptops category, selecting a MacBook Air, adding it to cart, and verifying the product appears correctly in the cart.

Starting URL: https://www.demoblaze.com/

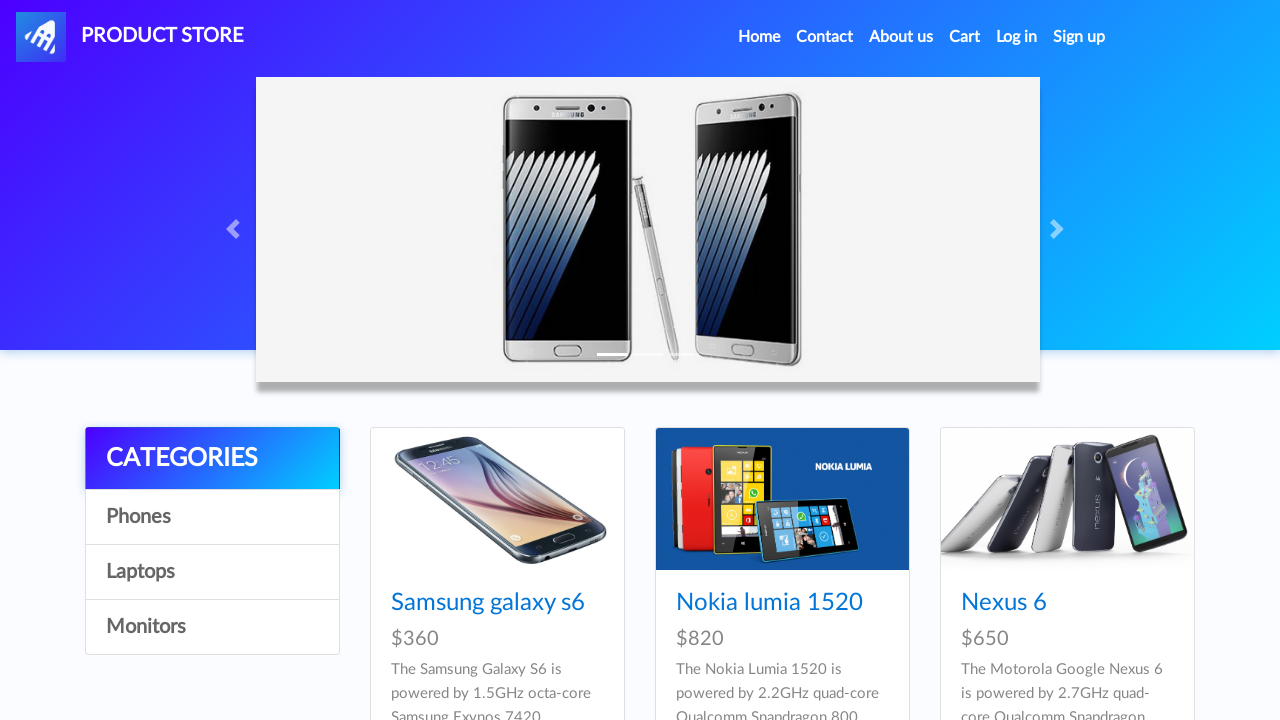

Clicked on Laptops category at (212, 572) on text=Laptops
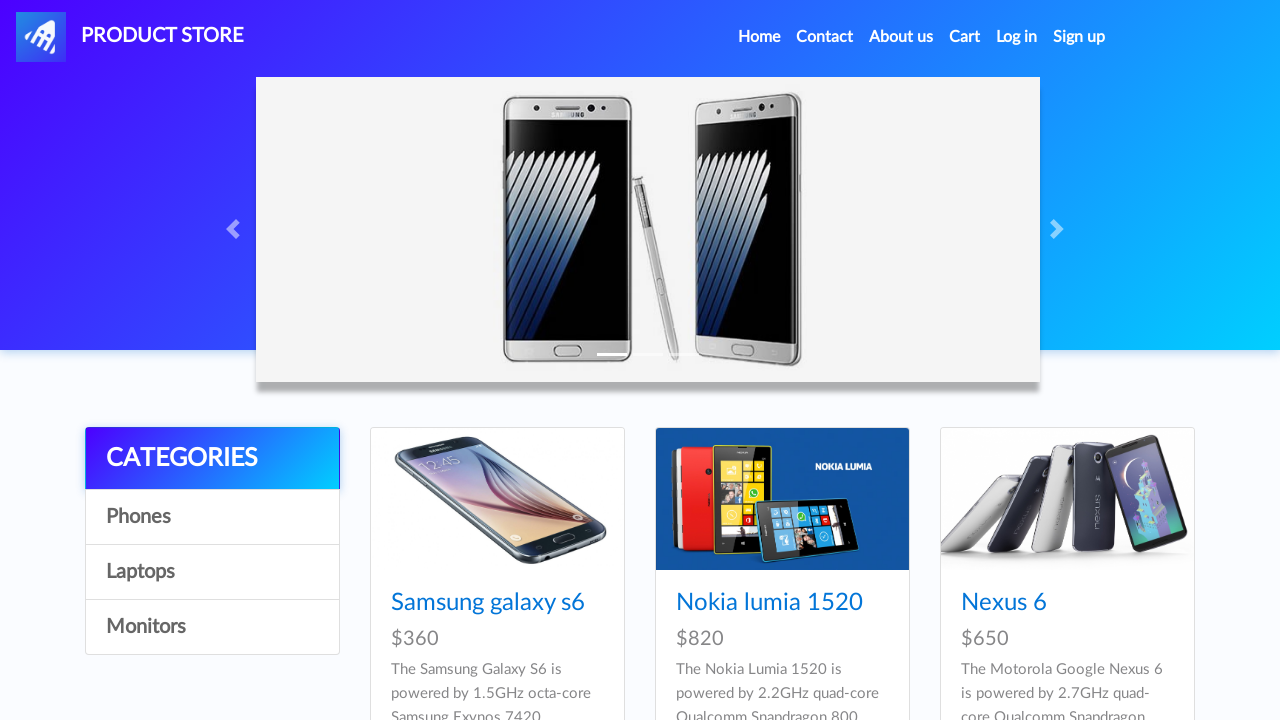

Waited for products to load
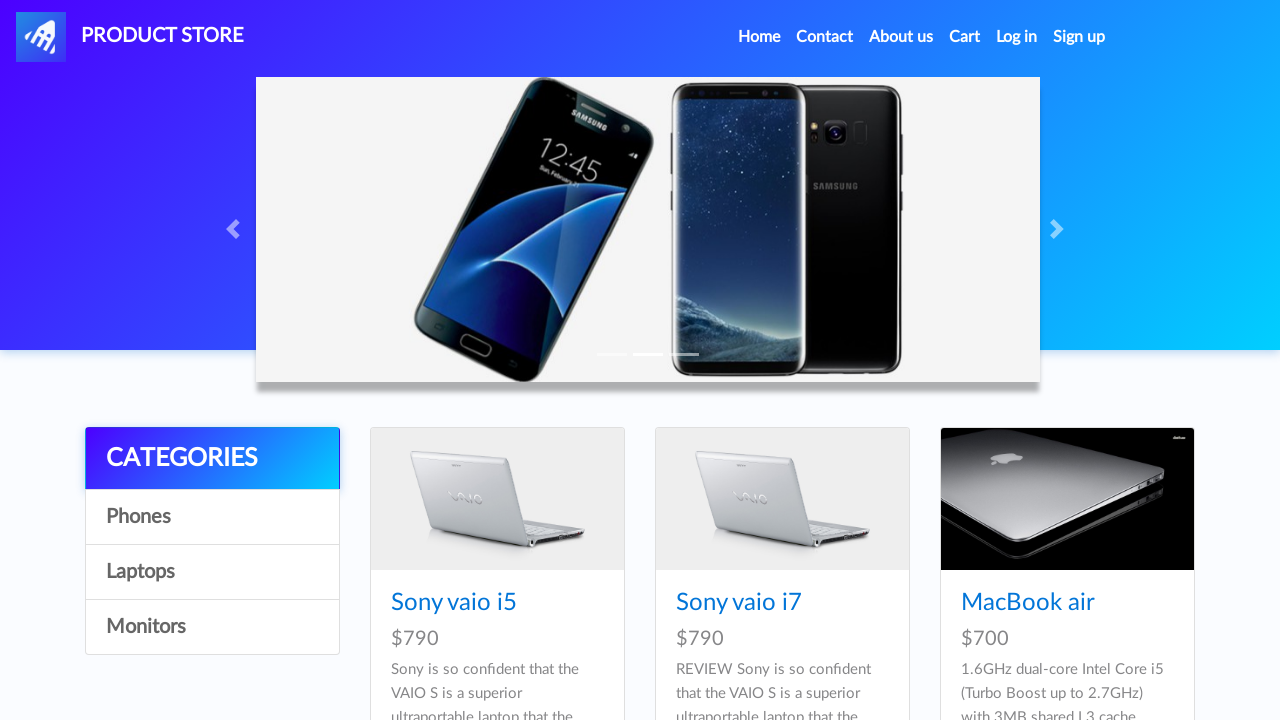

Clicked on MacBook Air product at (1028, 603) on text=MacBook air
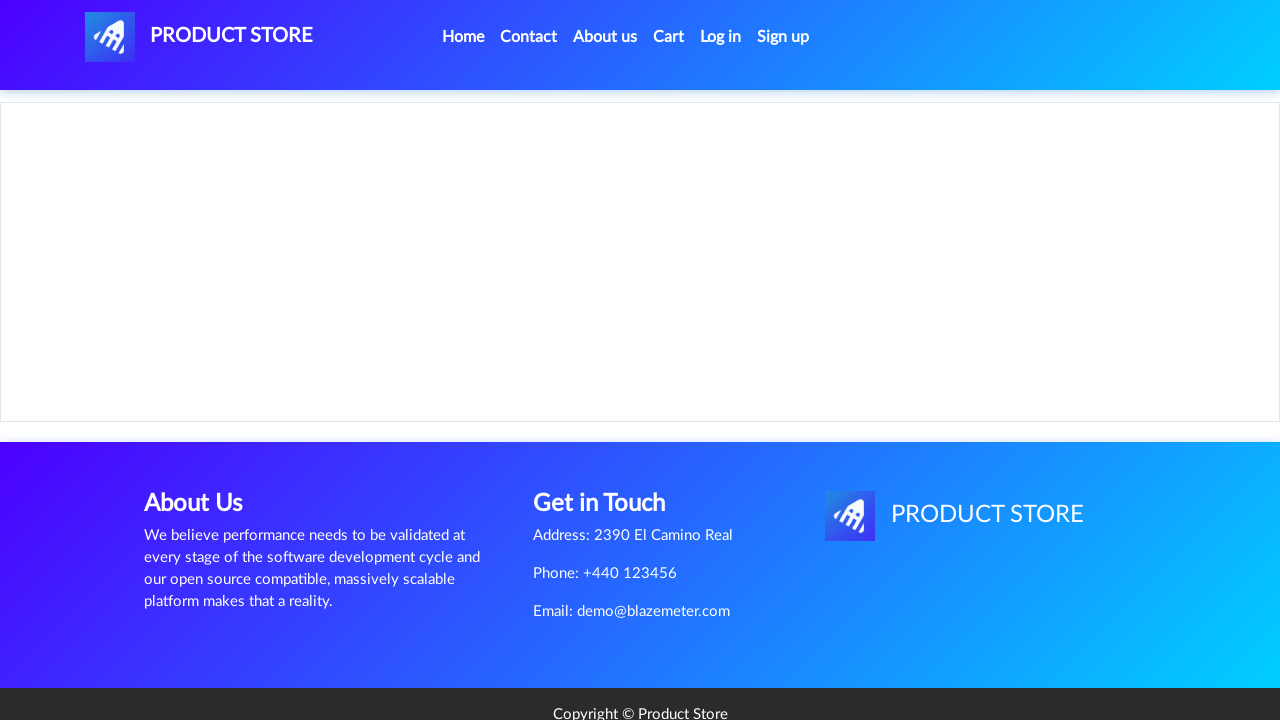

Waited for product page to load
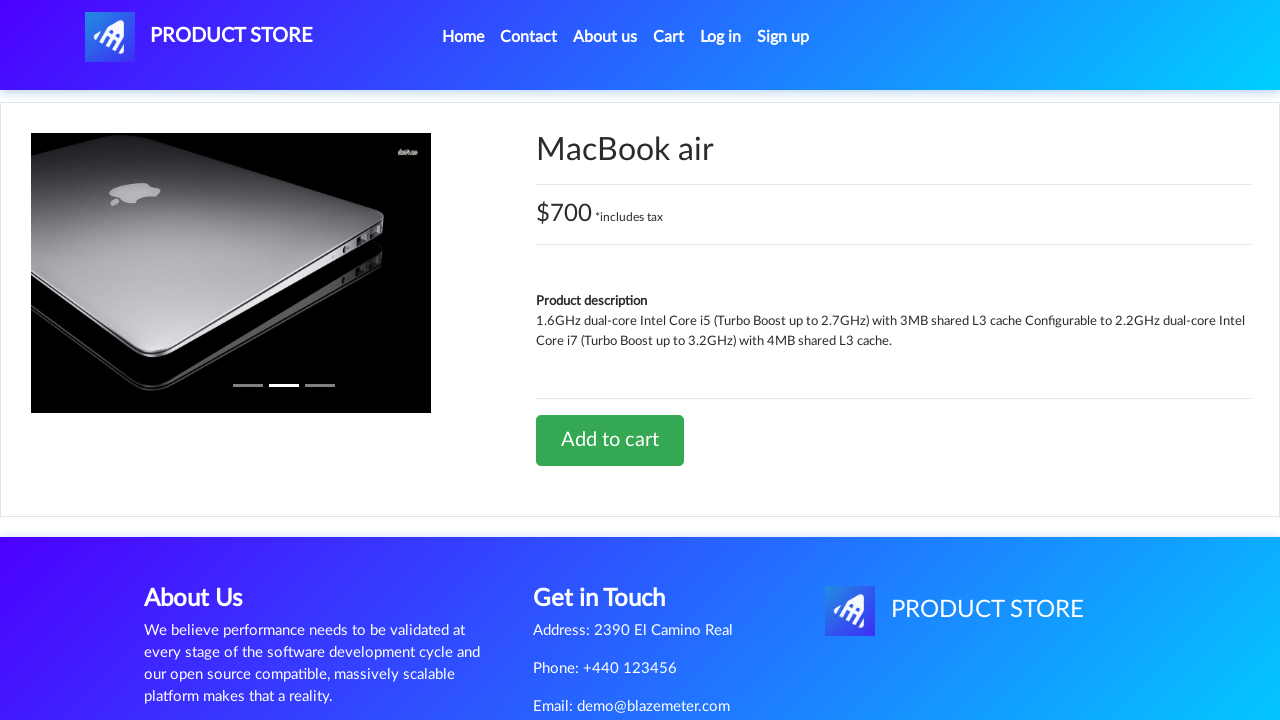

Retrieved product name: MacBook air
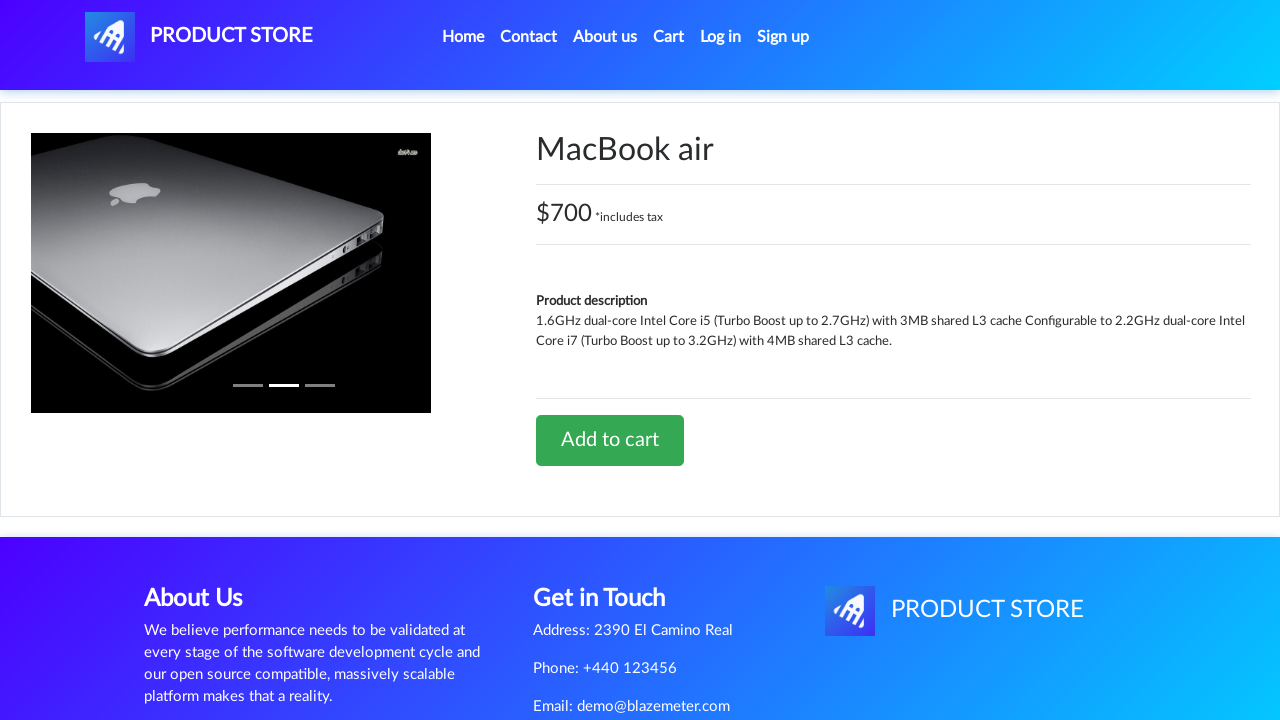

Clicked Add to cart button at (610, 440) on text=Add to cart
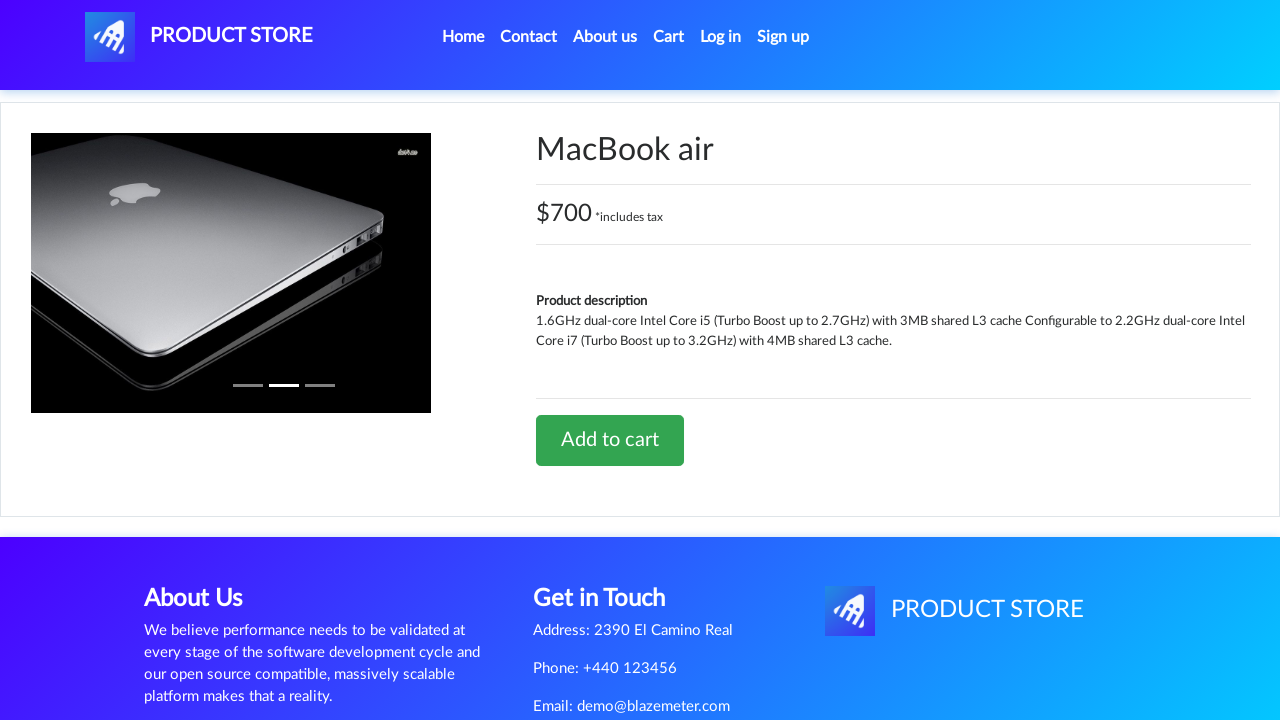

Waited for confirmation dialog
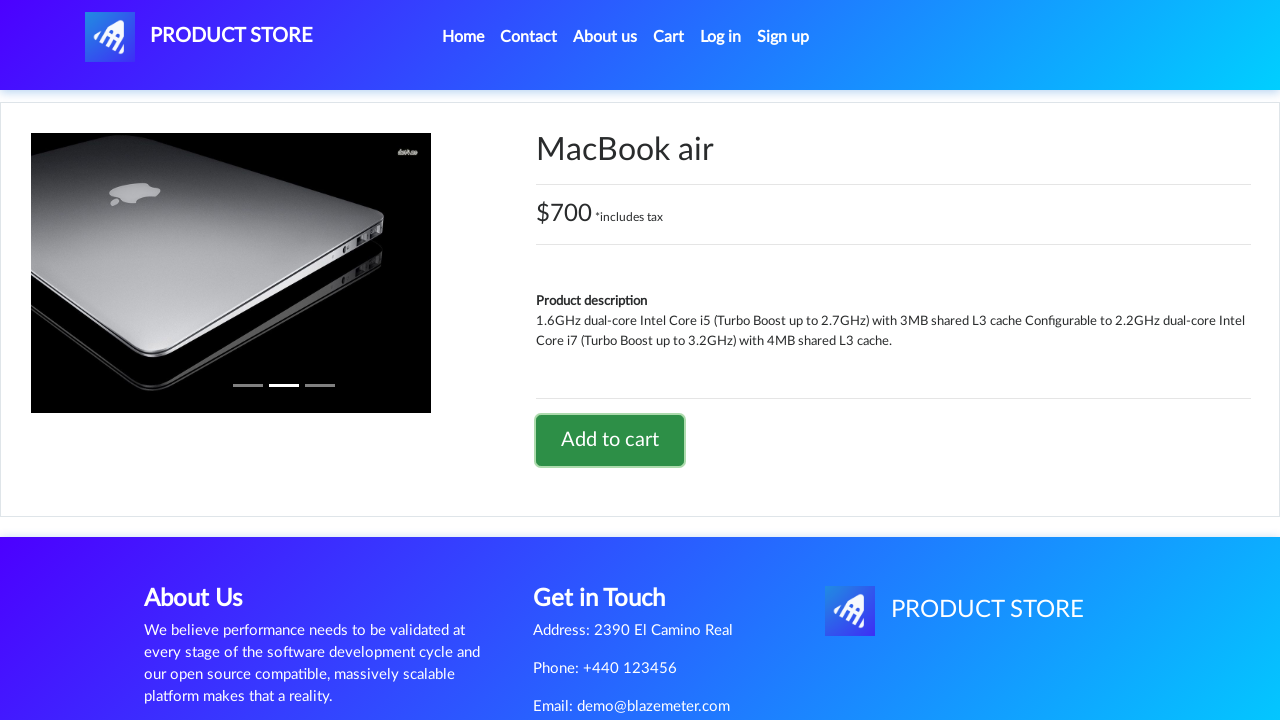

Accepted confirmation dialog
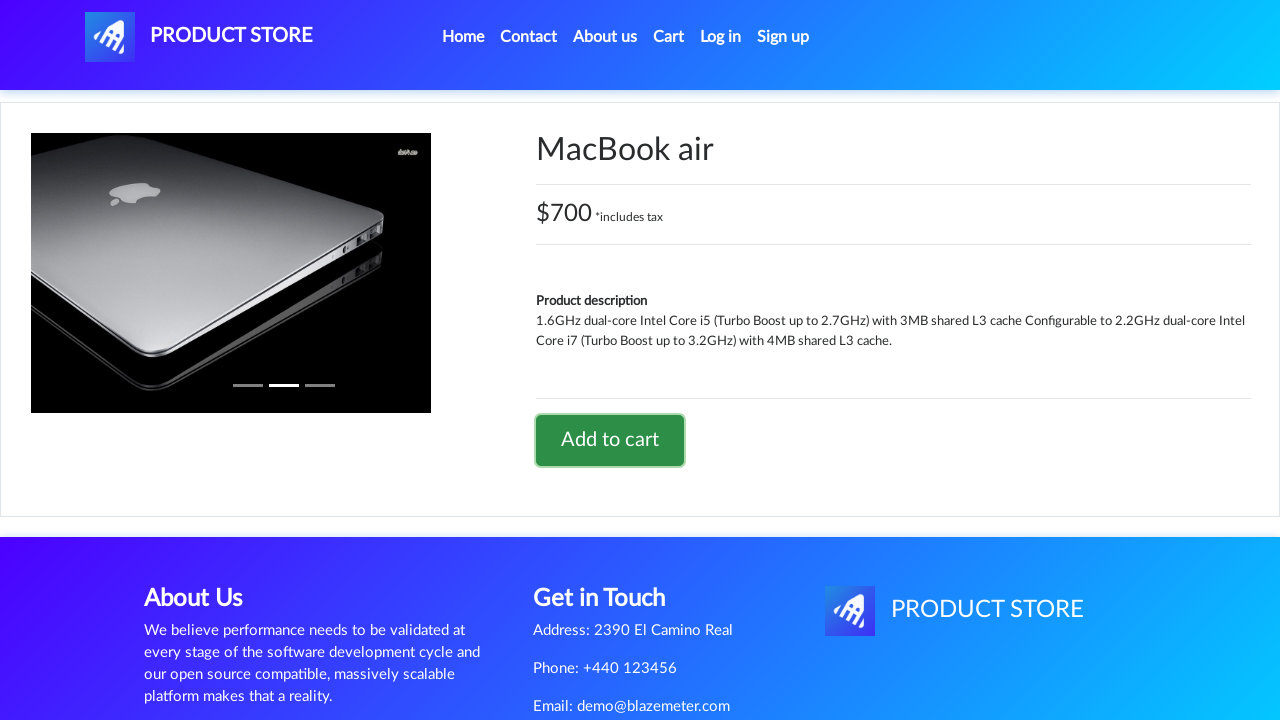

Clicked on Cart link at (669, 37) on text=Cart
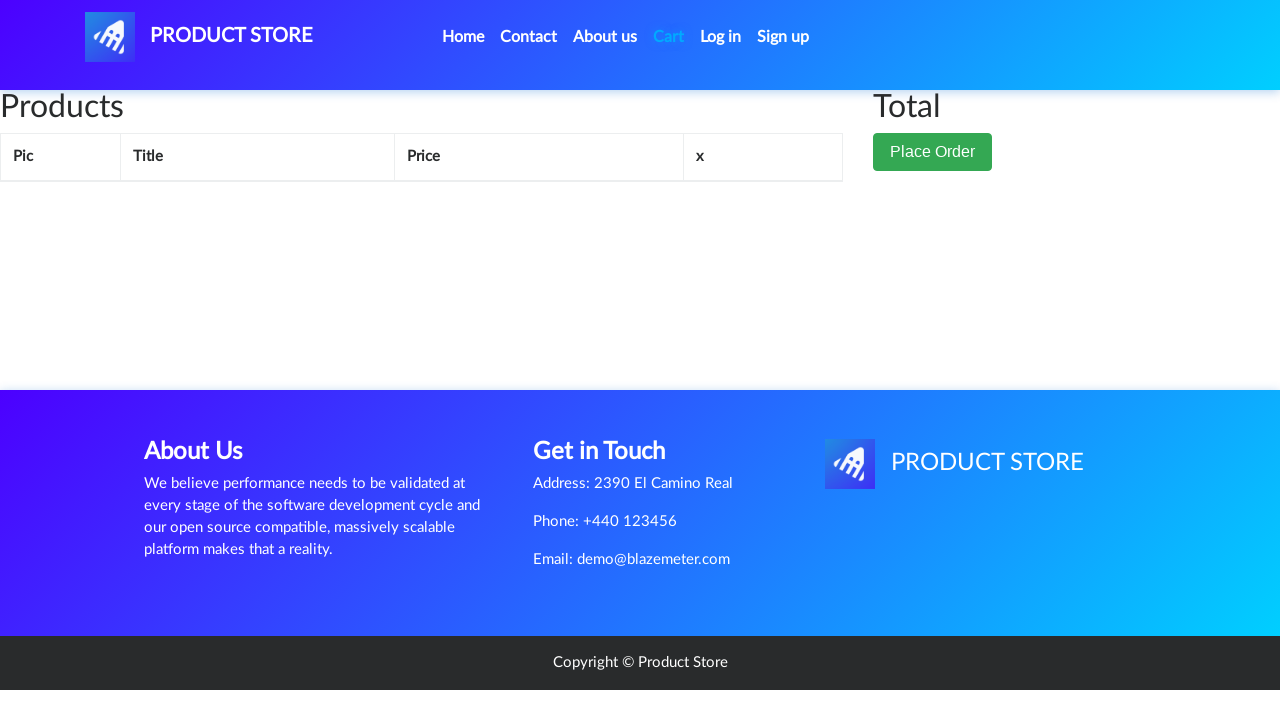

Waited for cart to load
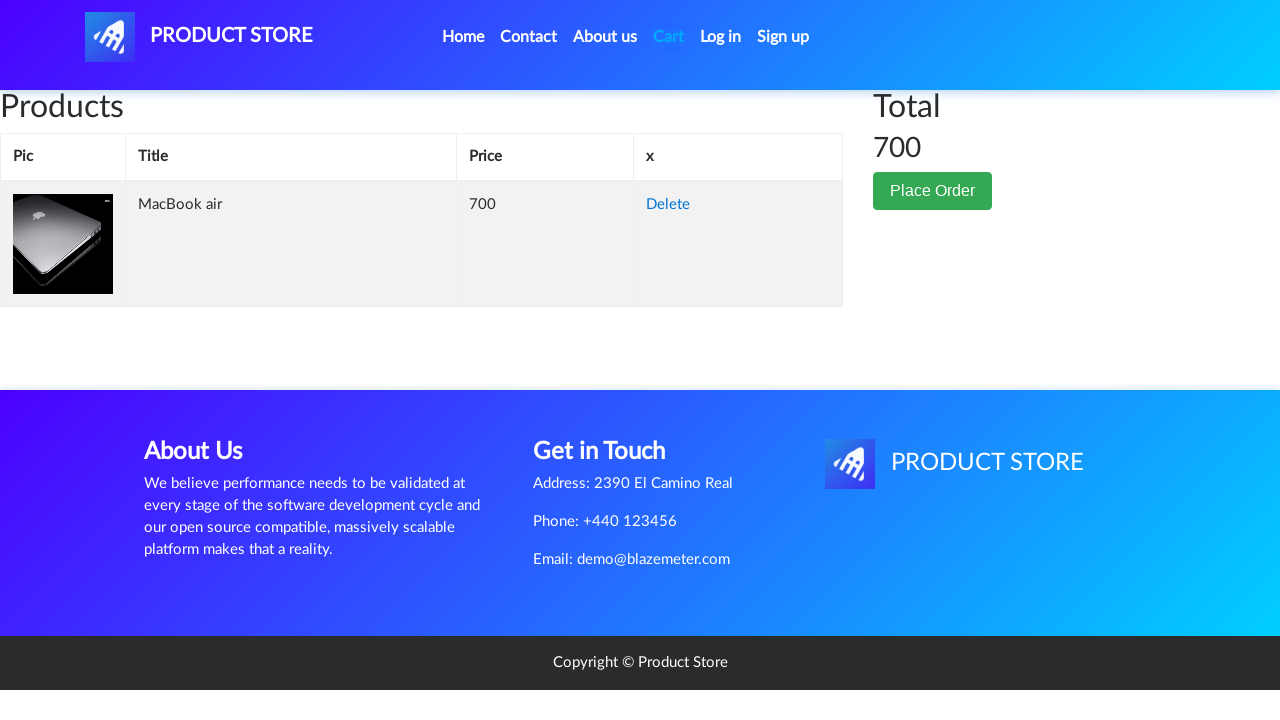

Retrieved cart product name: MacBook air
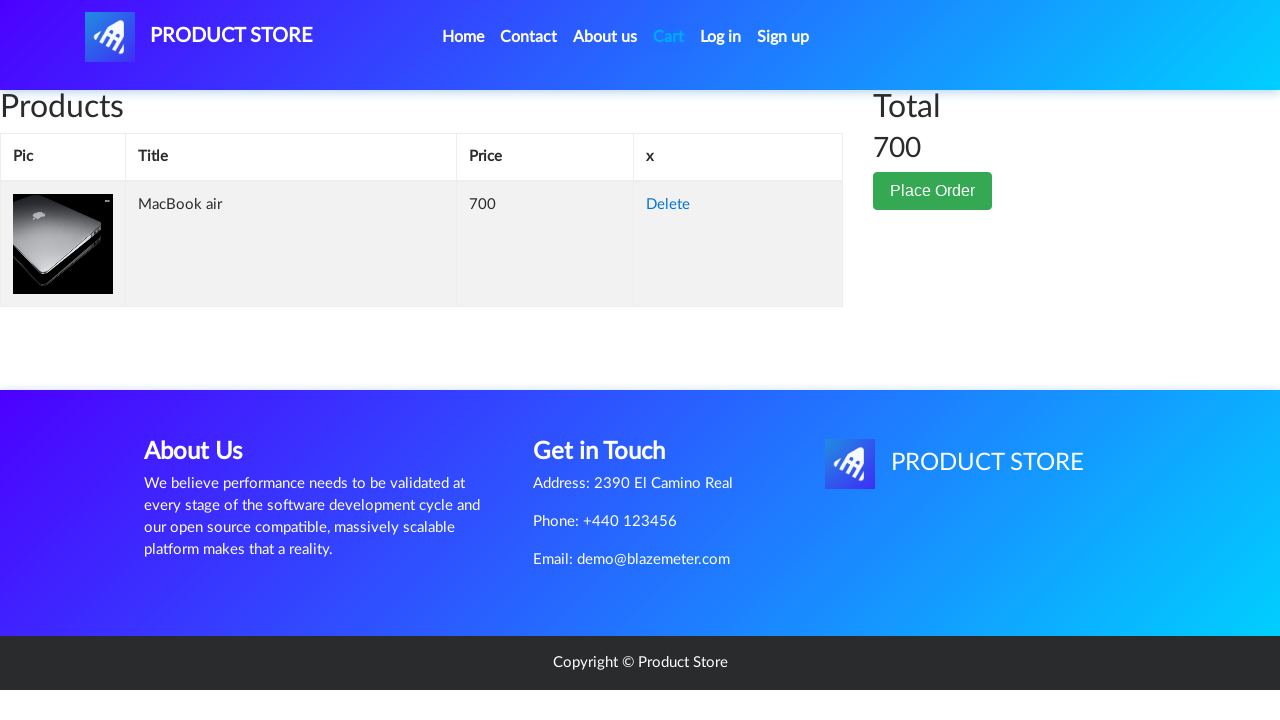

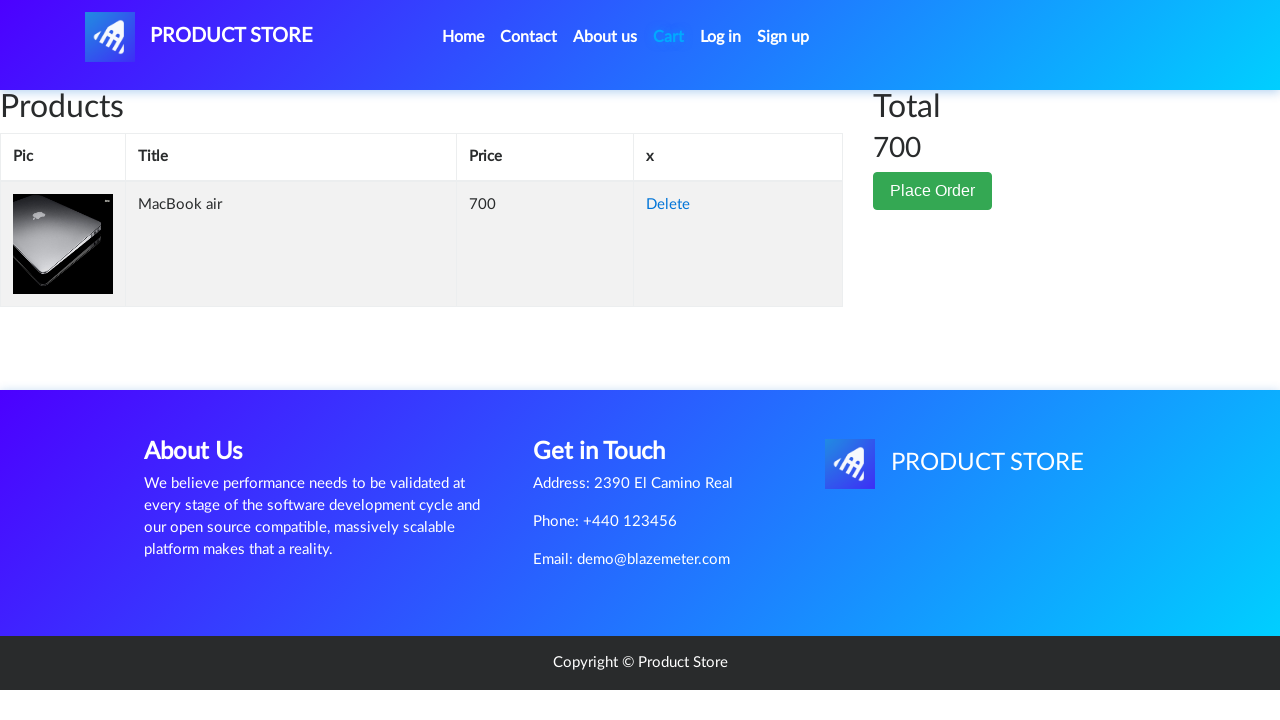